Tests navigation flow by clicking on "Inputs" link, then returning home via nav link, and verifying the page title

Starting URL: https://practice.cydeo.com

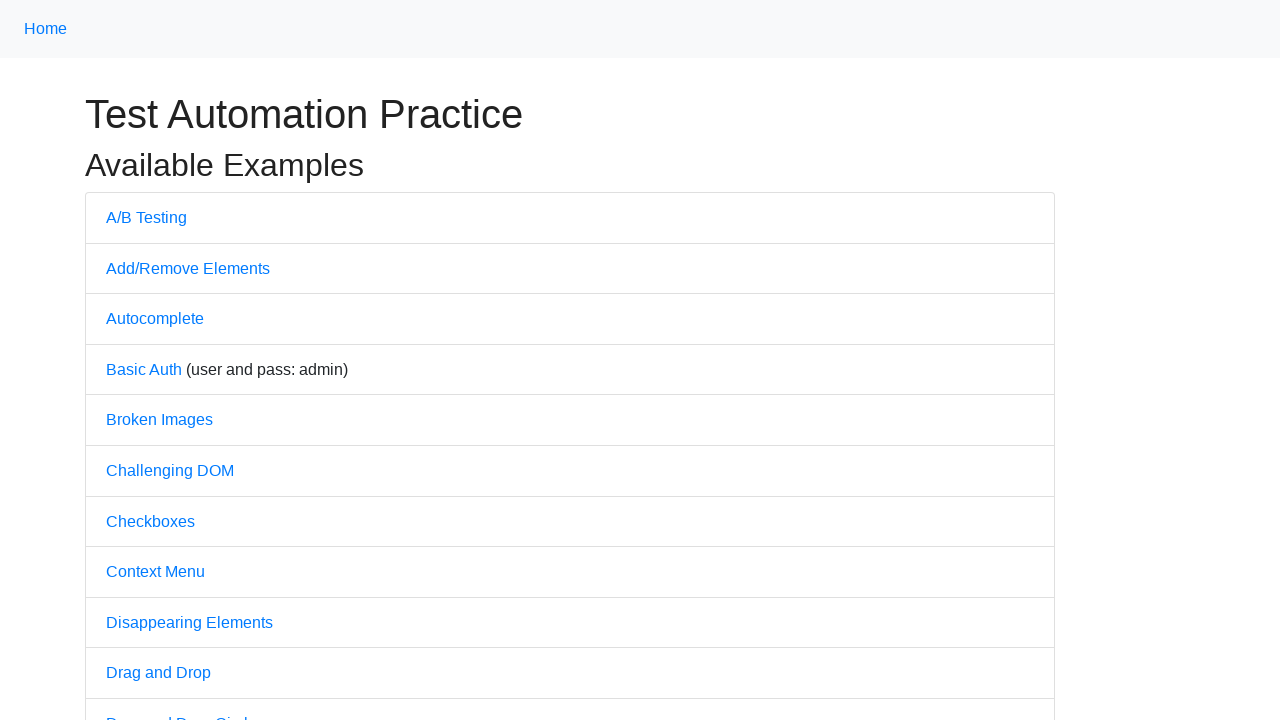

Clicked on 'Inputs' link at (128, 361) on a:text('Inputs')
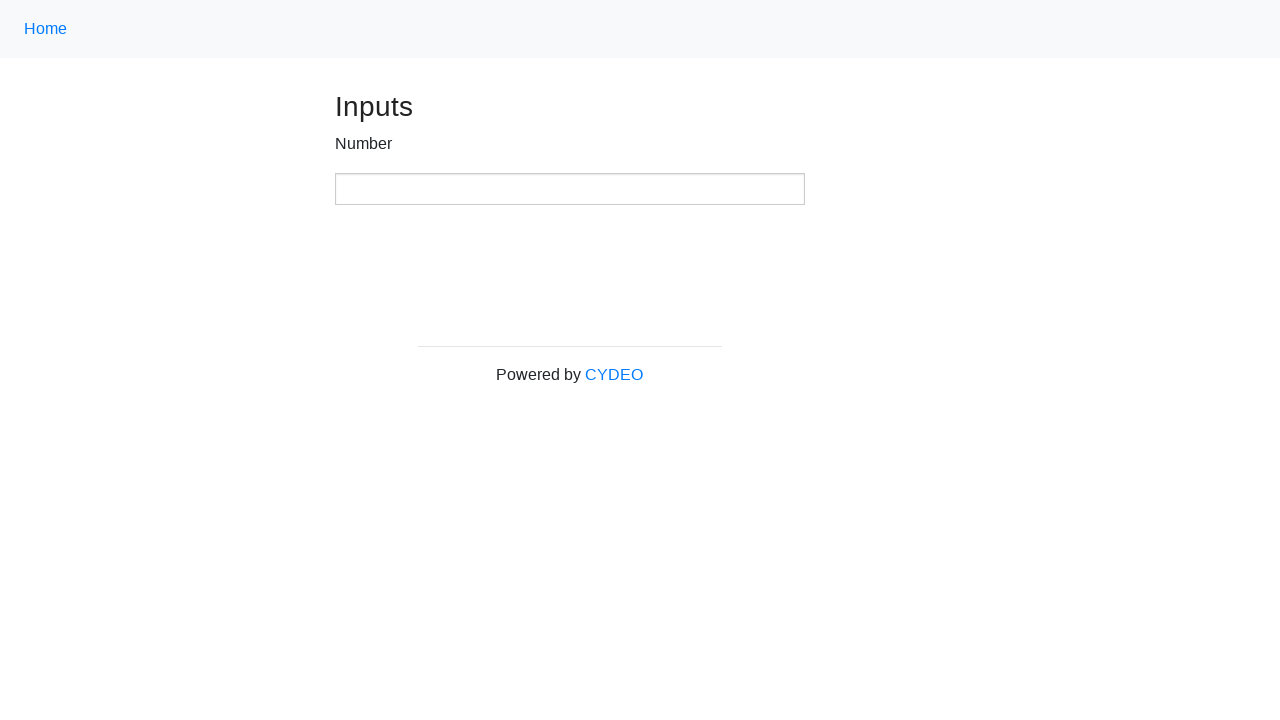

Inputs page loaded
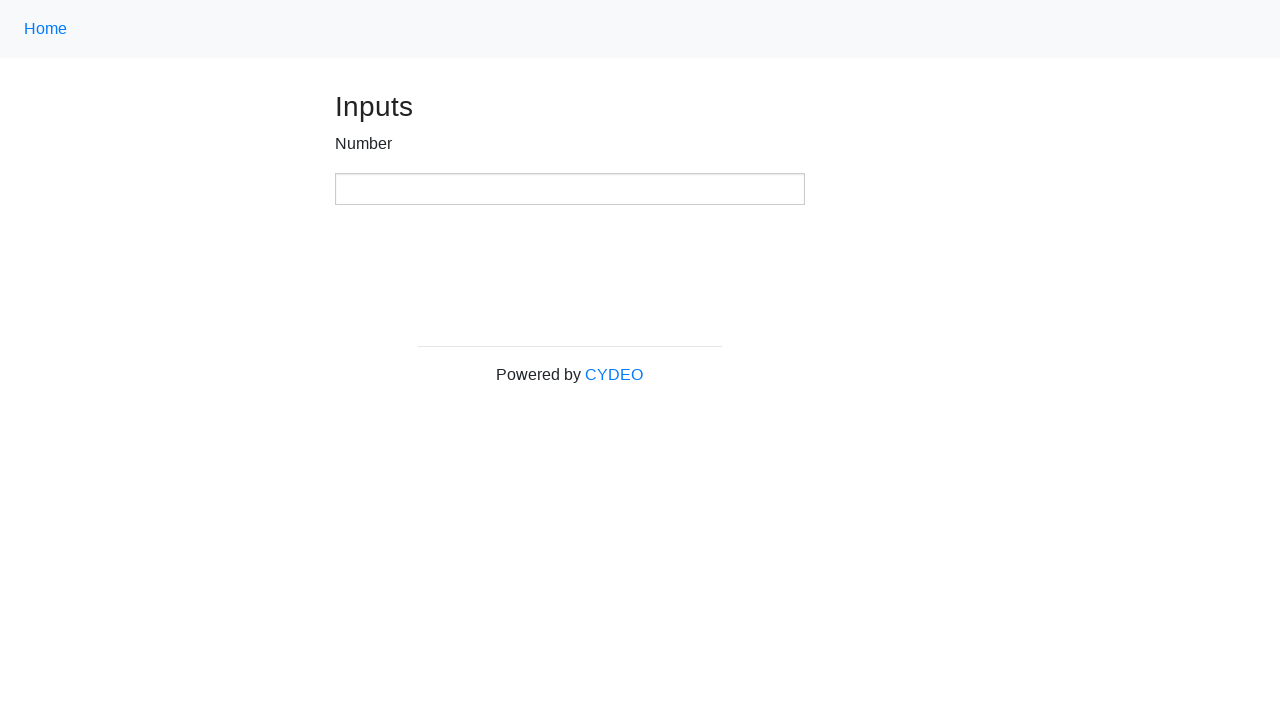

Clicked on home navigation link at (46, 29) on .nav-link
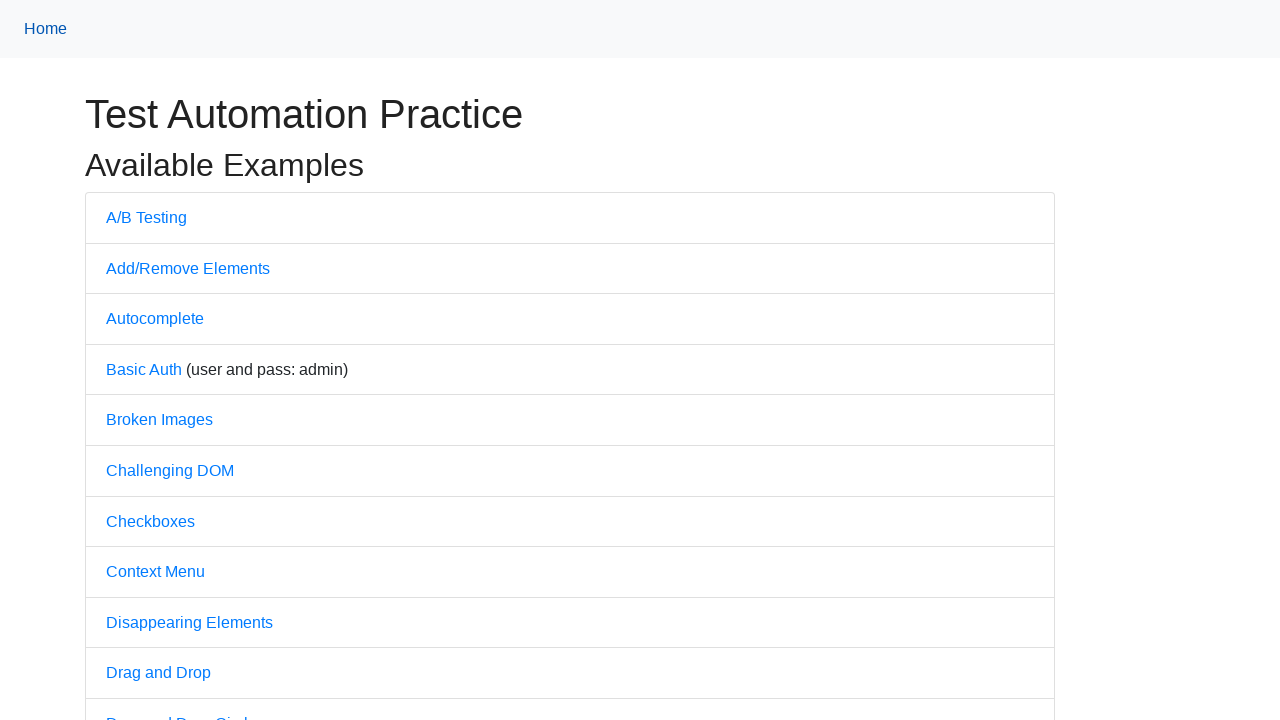

Returned to home page
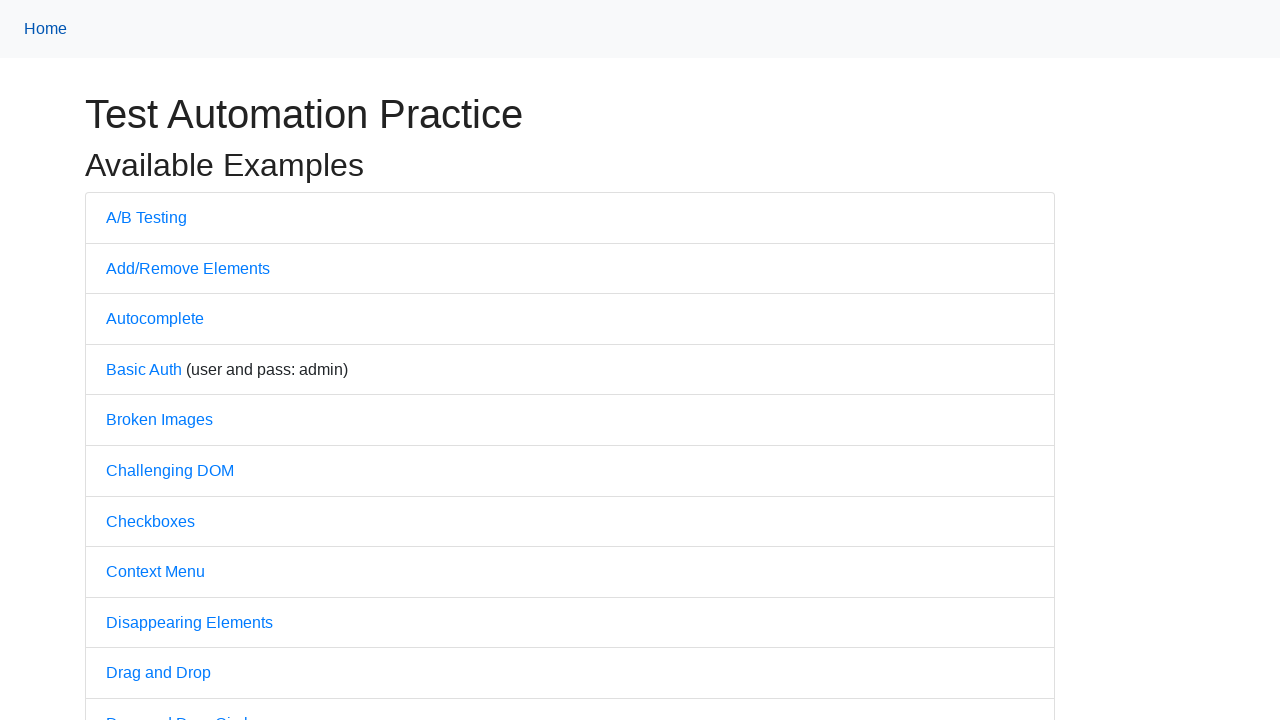

Verified page title is 'Practice'
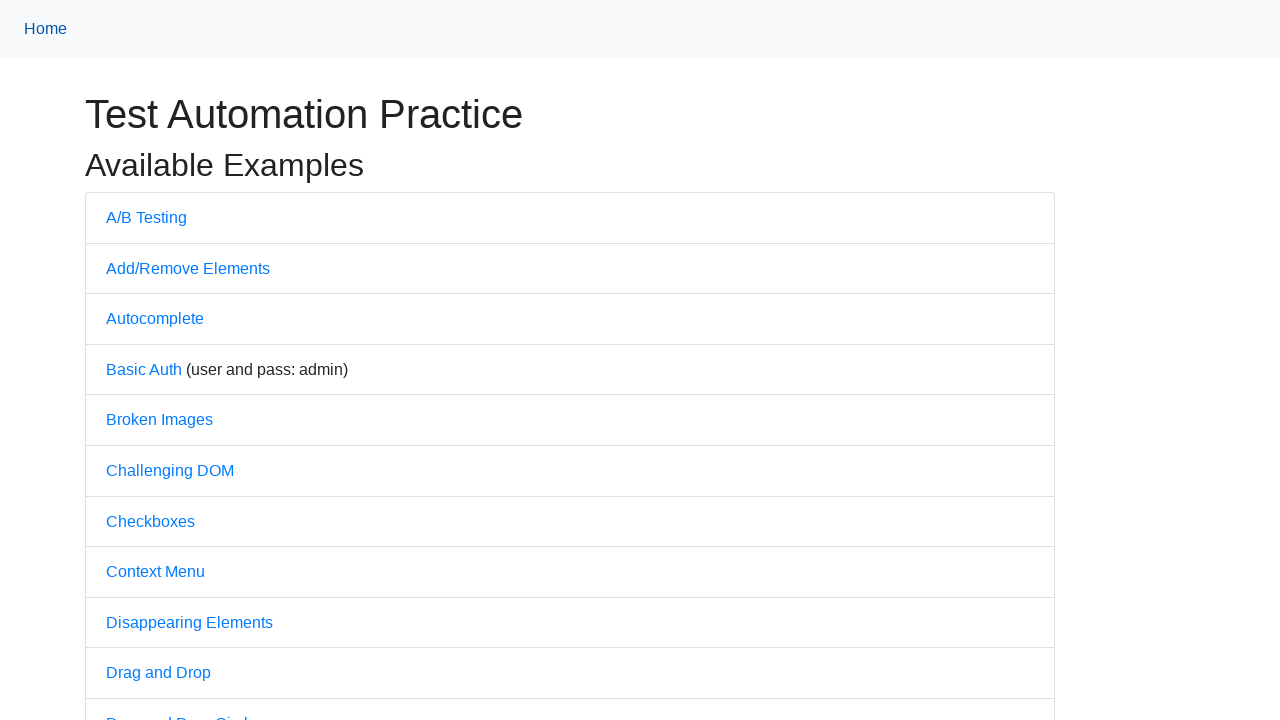

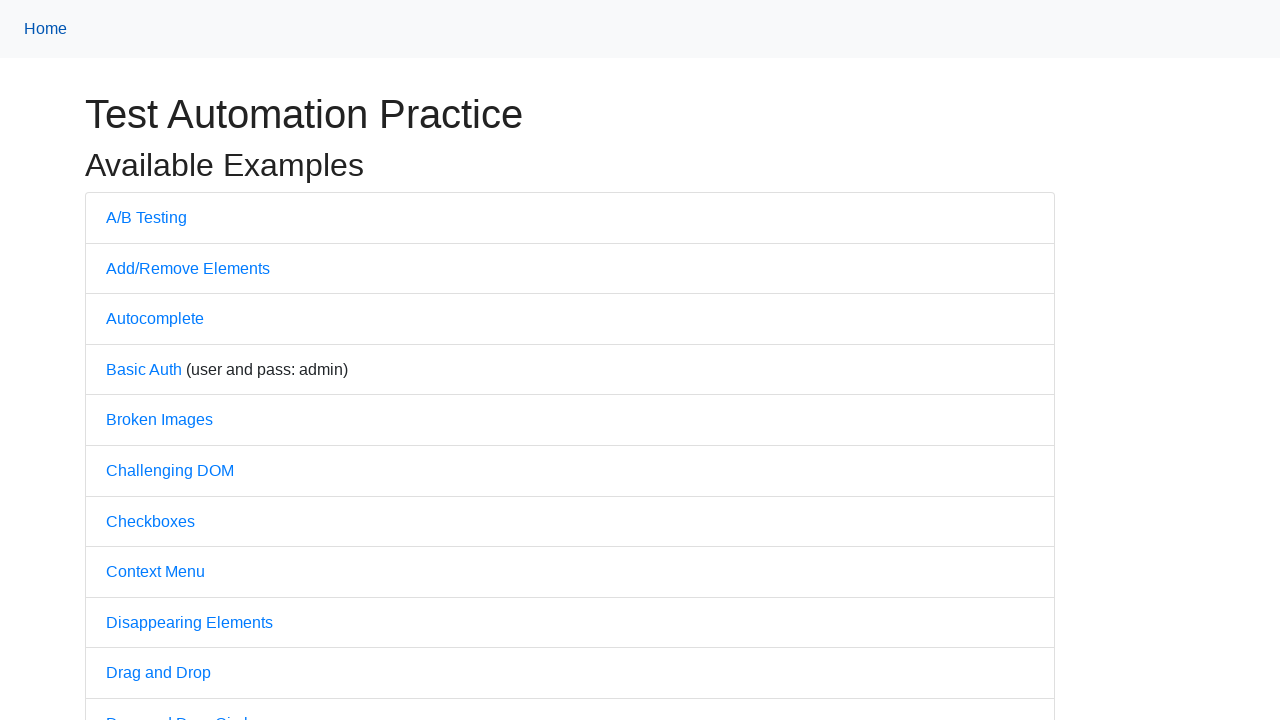